Tests relative locator functionality by finding and clicking an element to the right of a reference element on a practice form

Starting URL: https://awesomeqa.com/practice.html

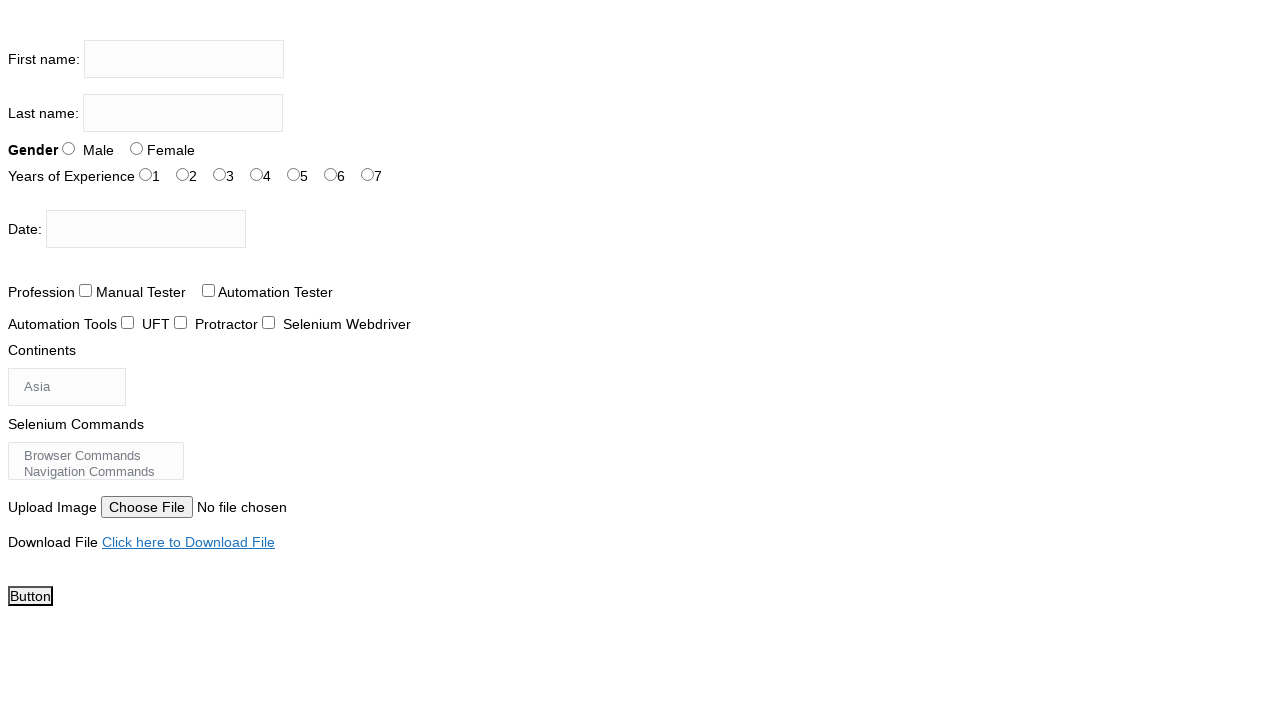

Located reference element 'Years of Experience'
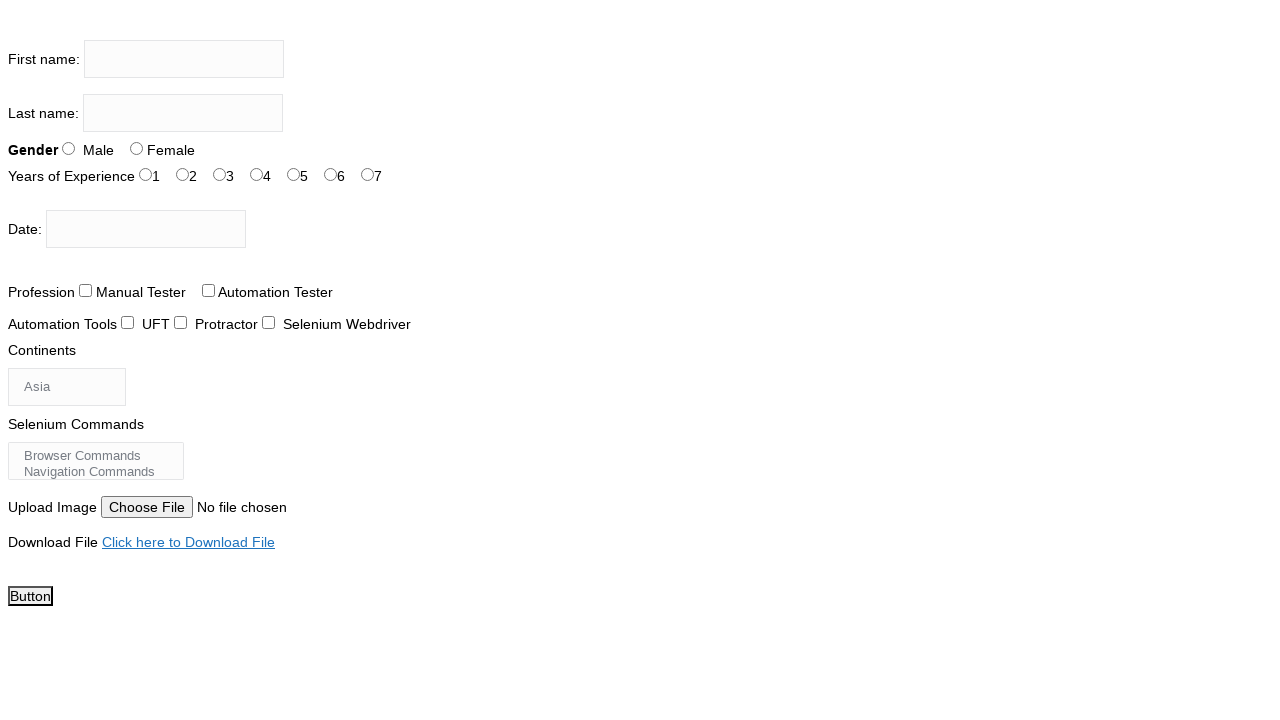

Clicked element to the right of 'Years of Experience' using relative locator approach at (330, 174) on #exp-5
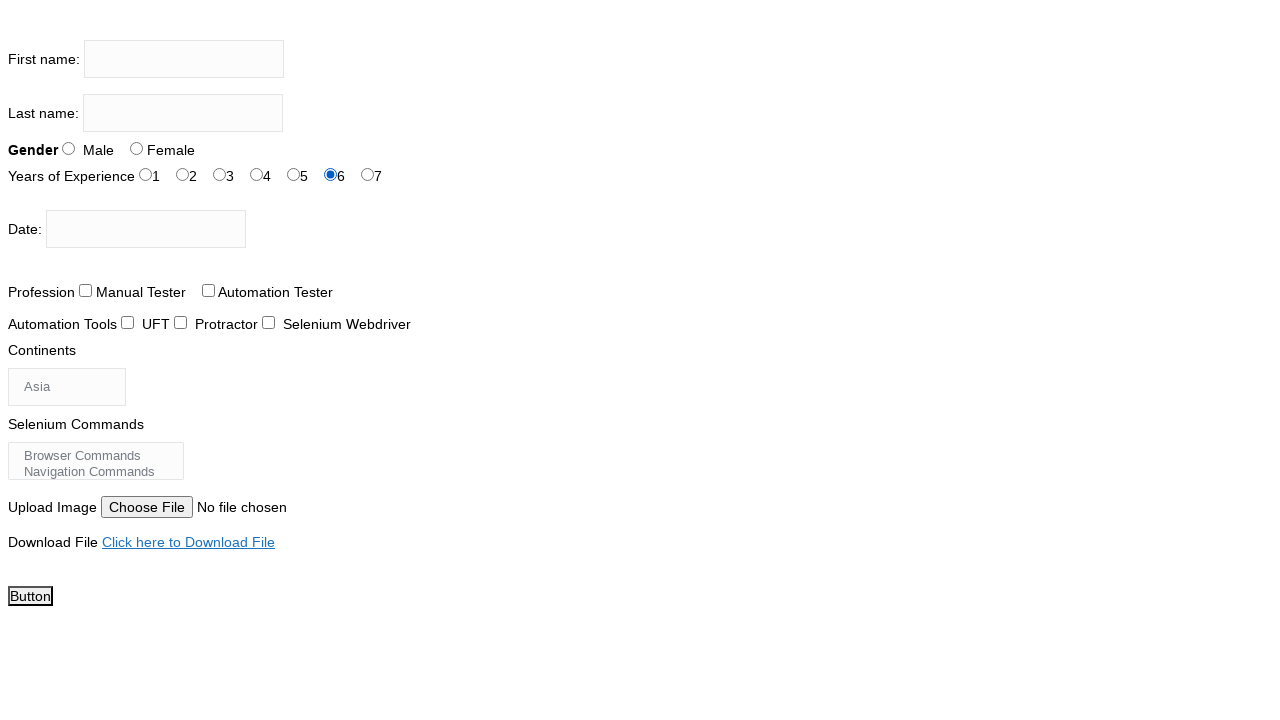

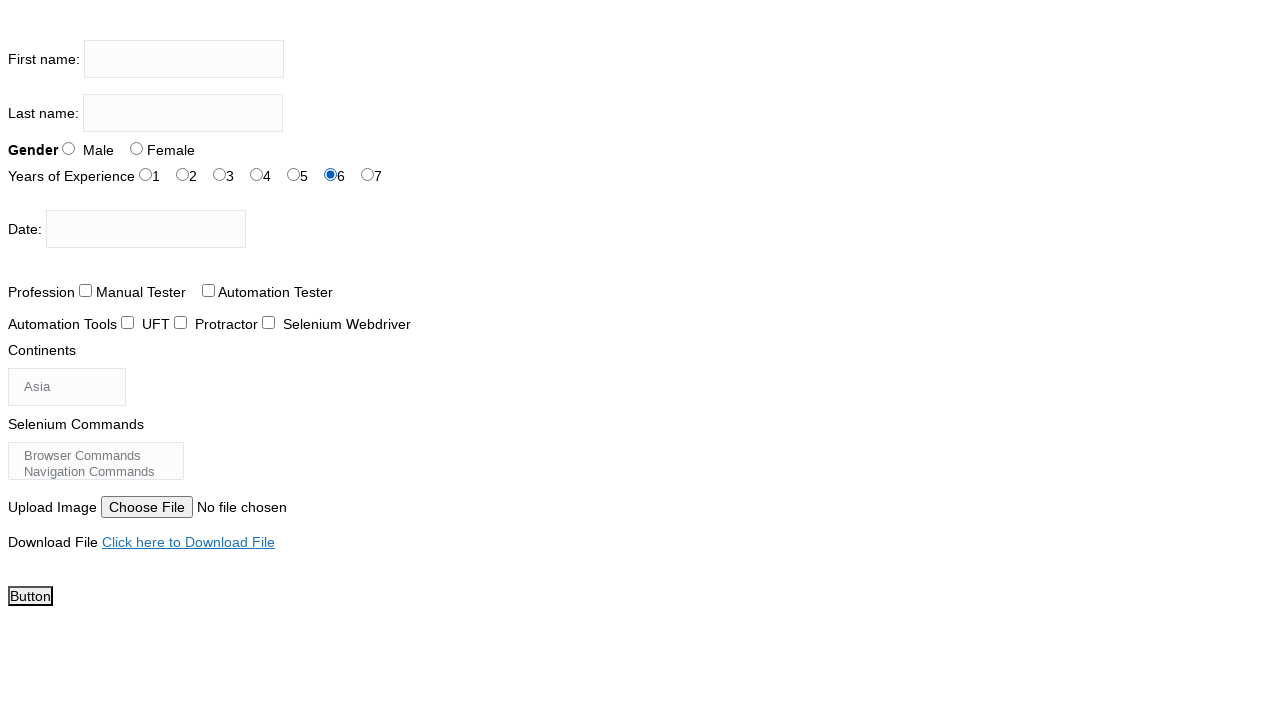